Tests draggable functionality by navigating to jQuery UI draggable demo and dragging an element within an iframe

Starting URL: https://jqueryui.com/

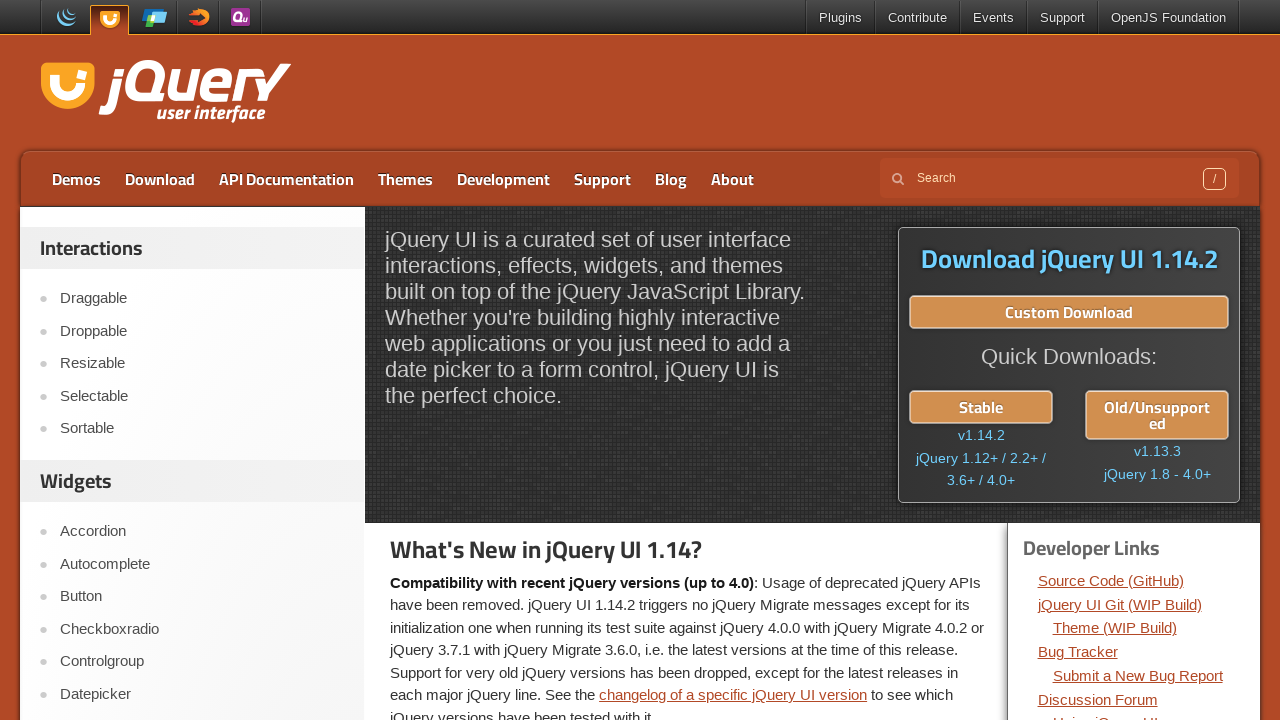

Clicked on Draggable link to navigate to draggable demo at (202, 299) on xpath=//a[text()='Draggable']
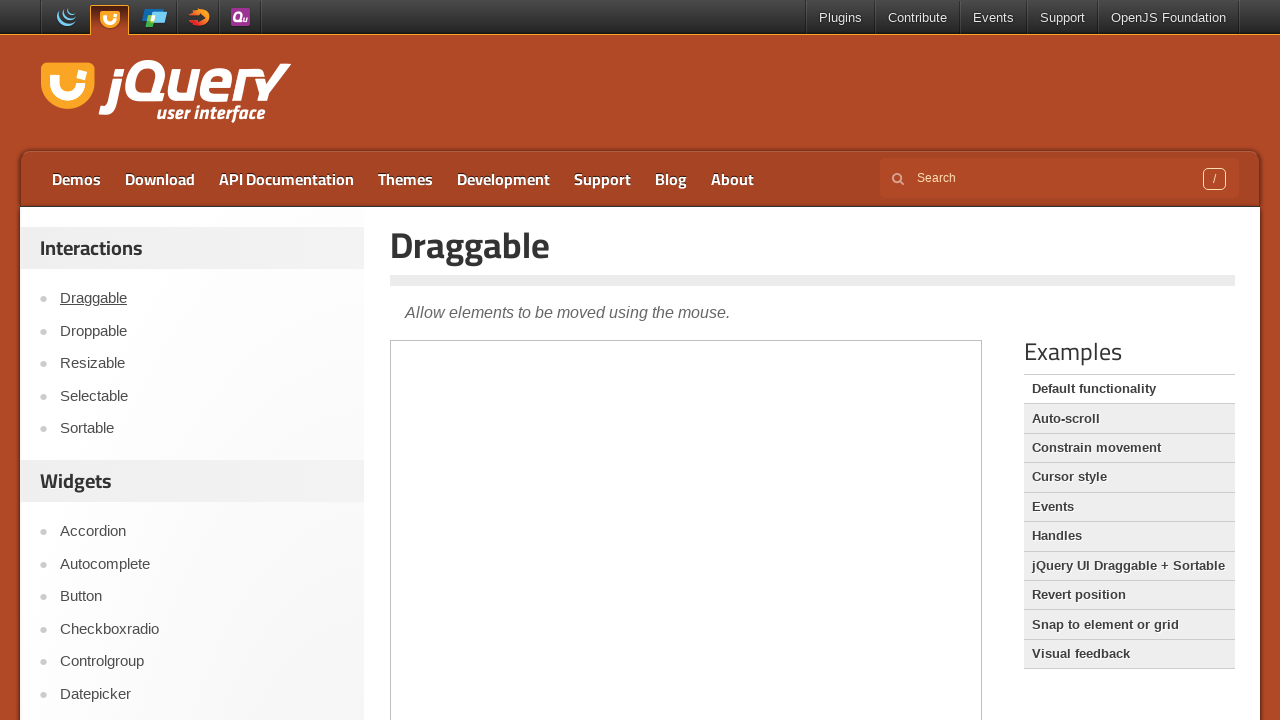

Located the demo iframe
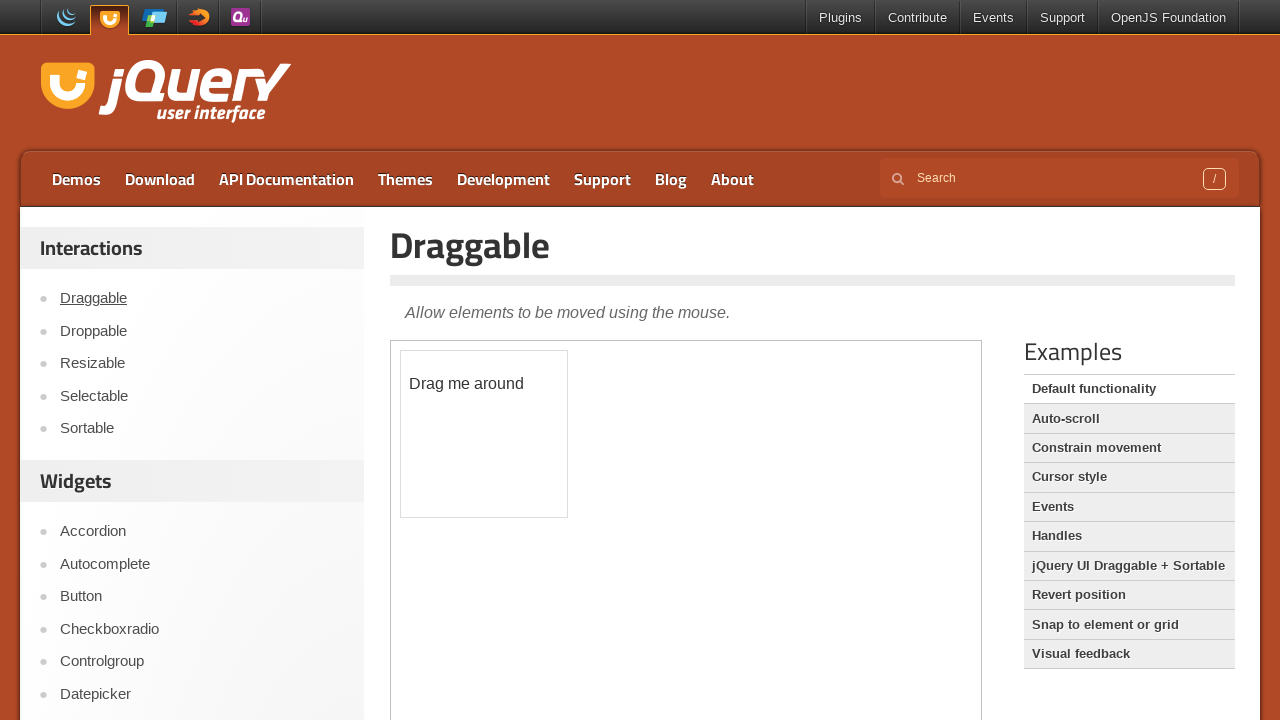

Located the draggable element within the iframe
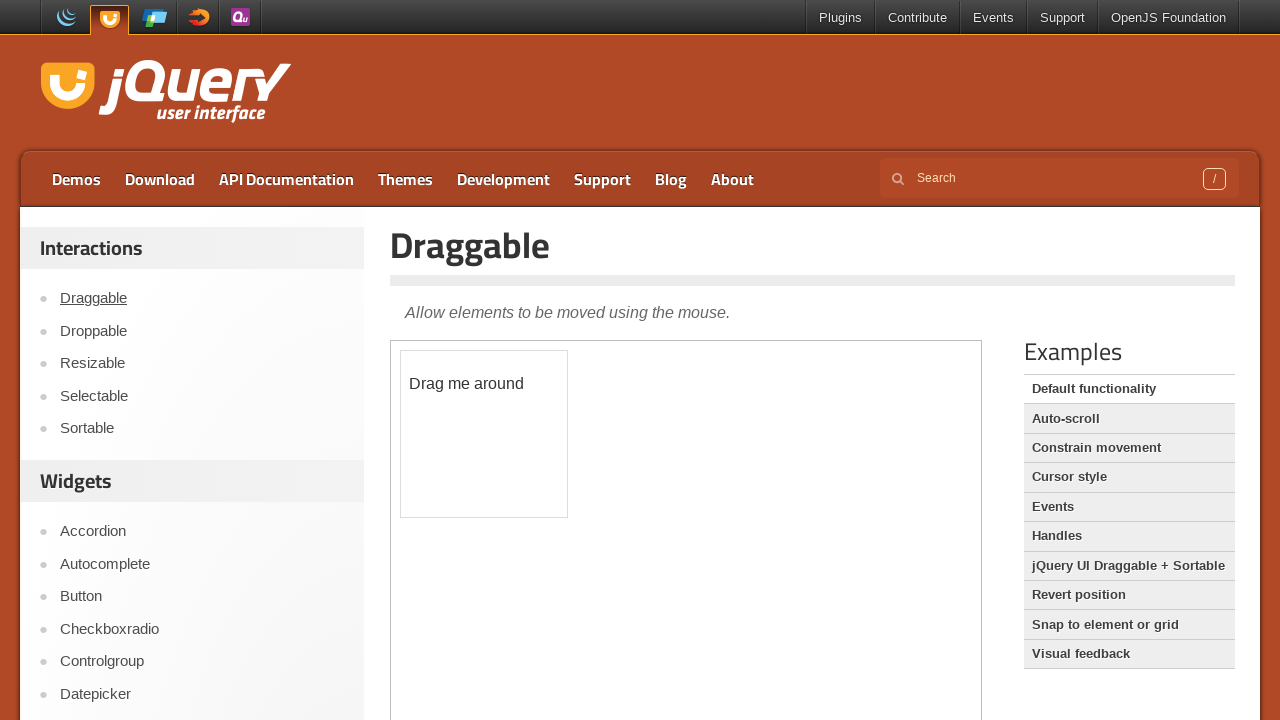

Dragged the element 100 pixels vertically at (401, 451)
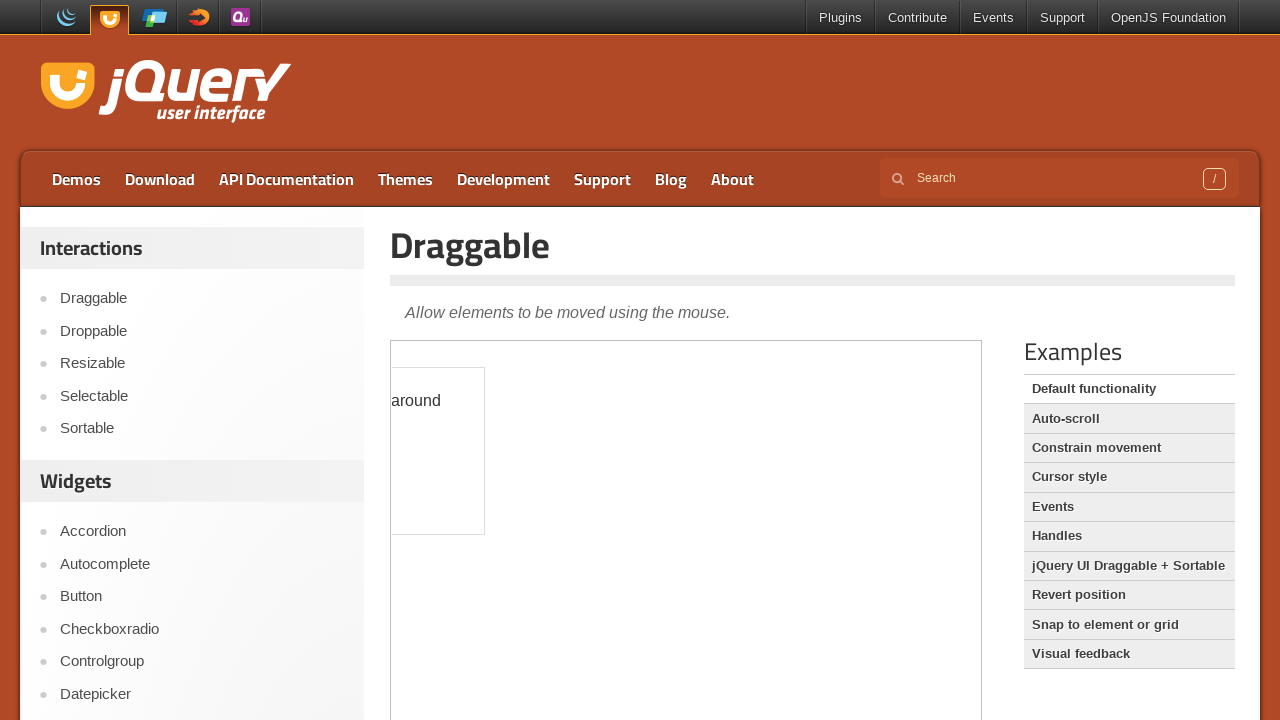

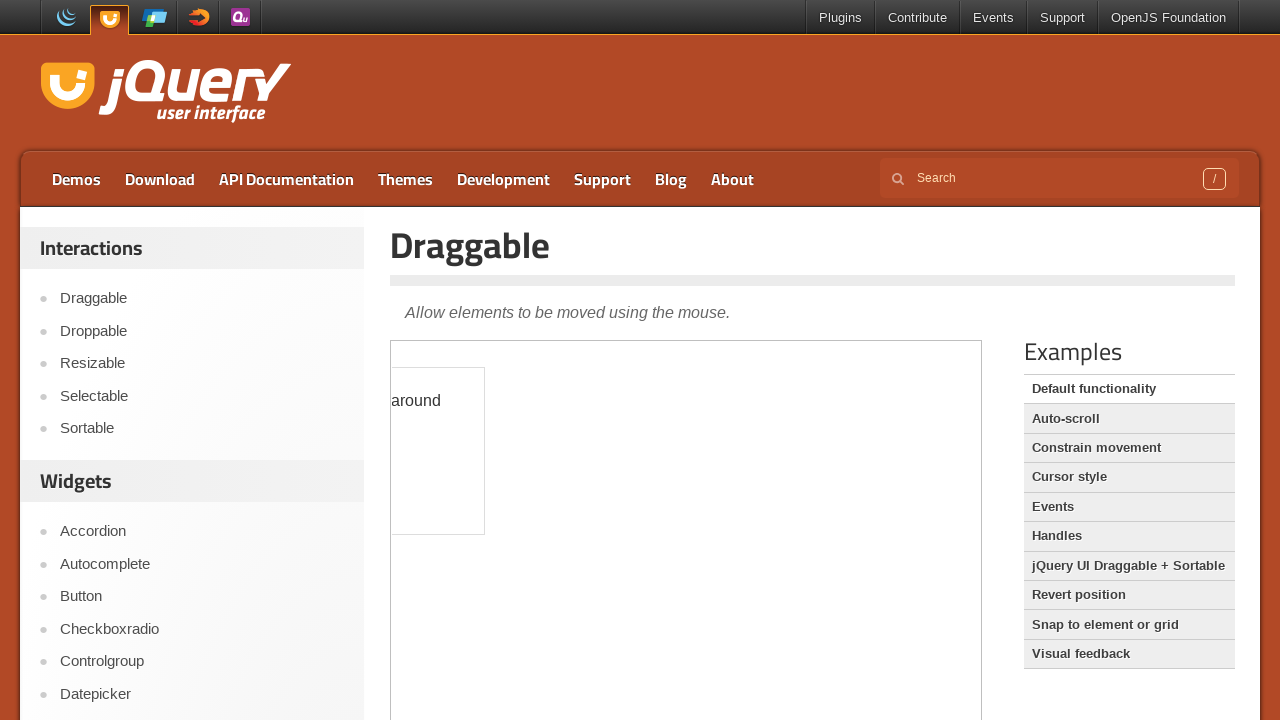